Tests dynamic loading by clicking a button and waiting for content to appear

Starting URL: http://the-internet.herokuapp.com/dynamic_loading/2

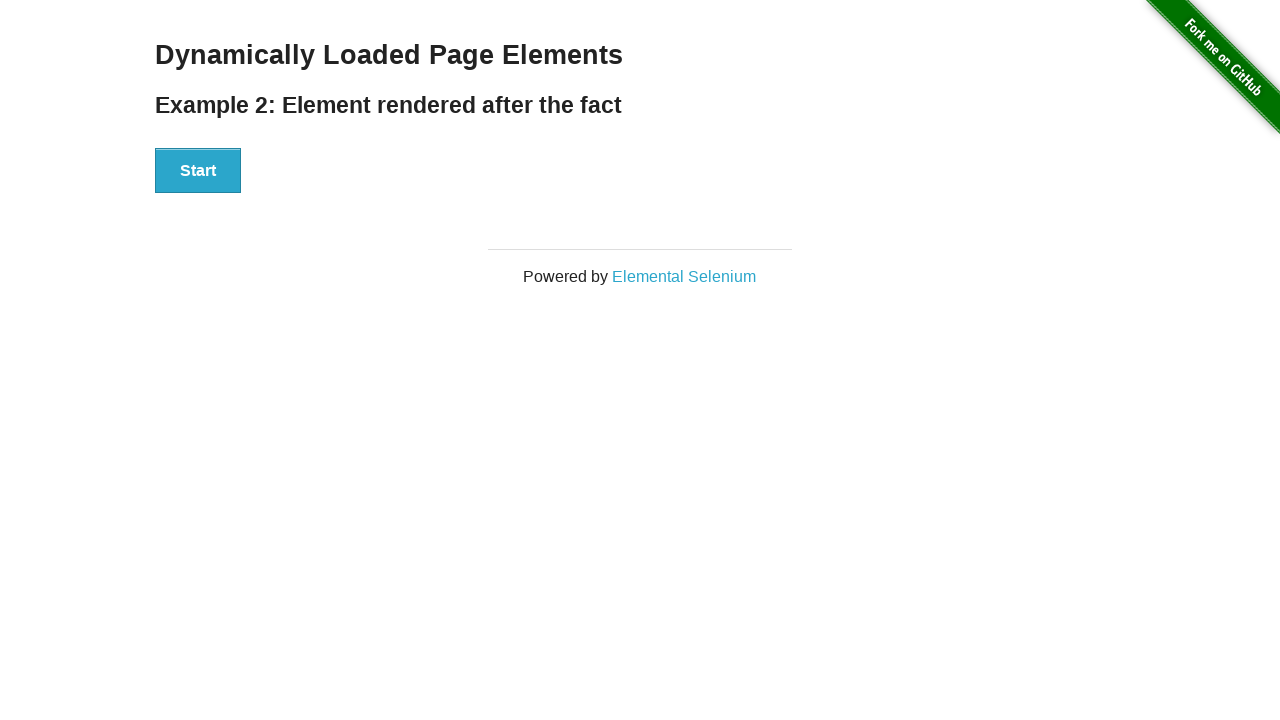

Clicked start button to trigger dynamic loading at (198, 171) on button
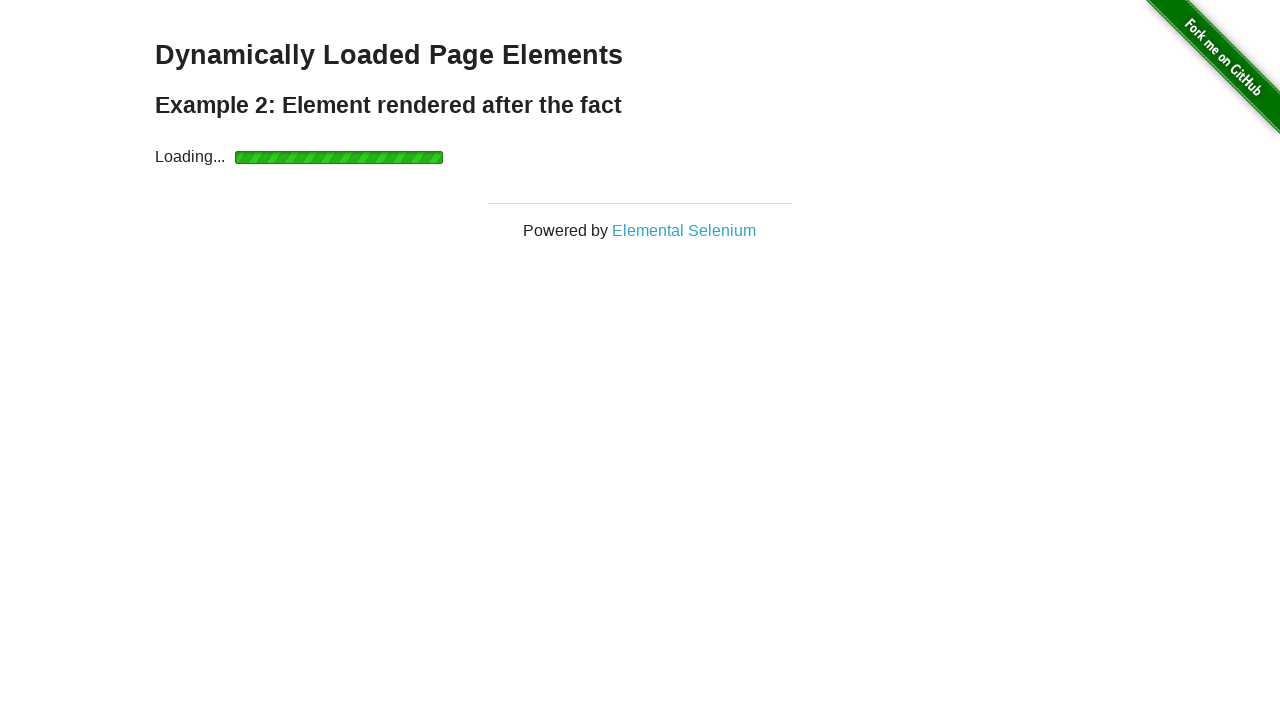

Waited for finish element to appear after dynamic loading
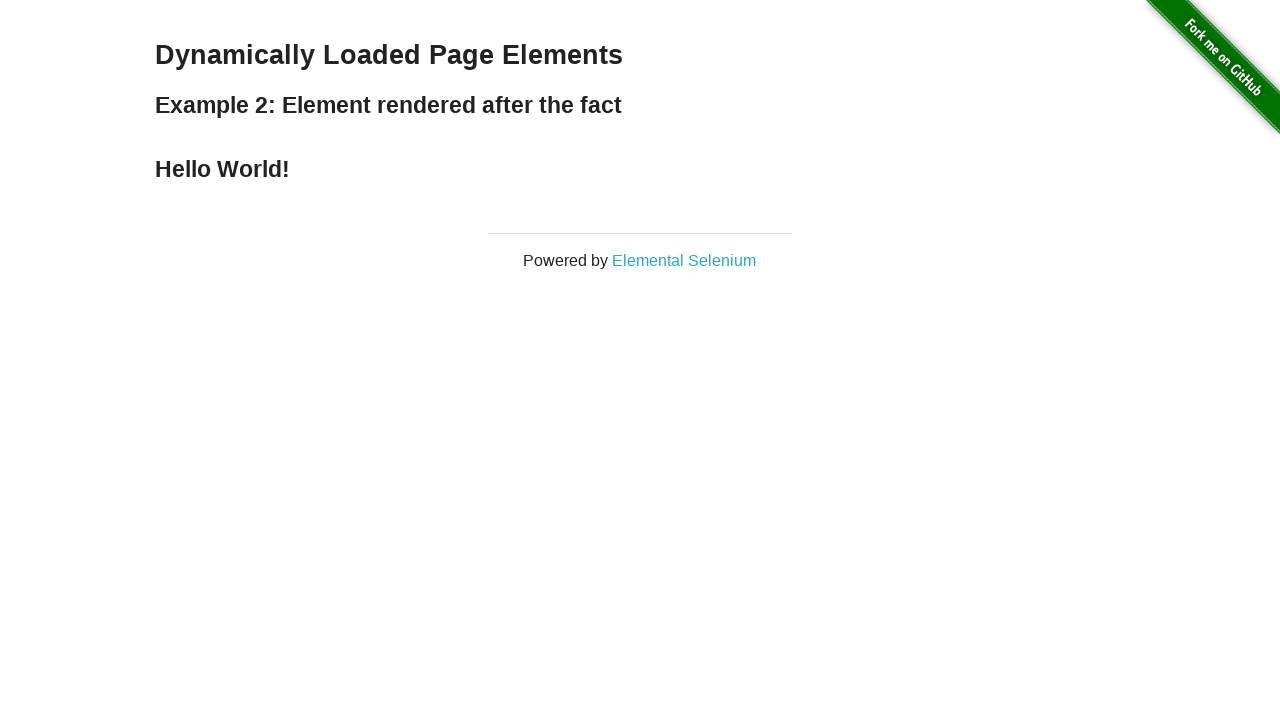

Retrieved text content from finish element
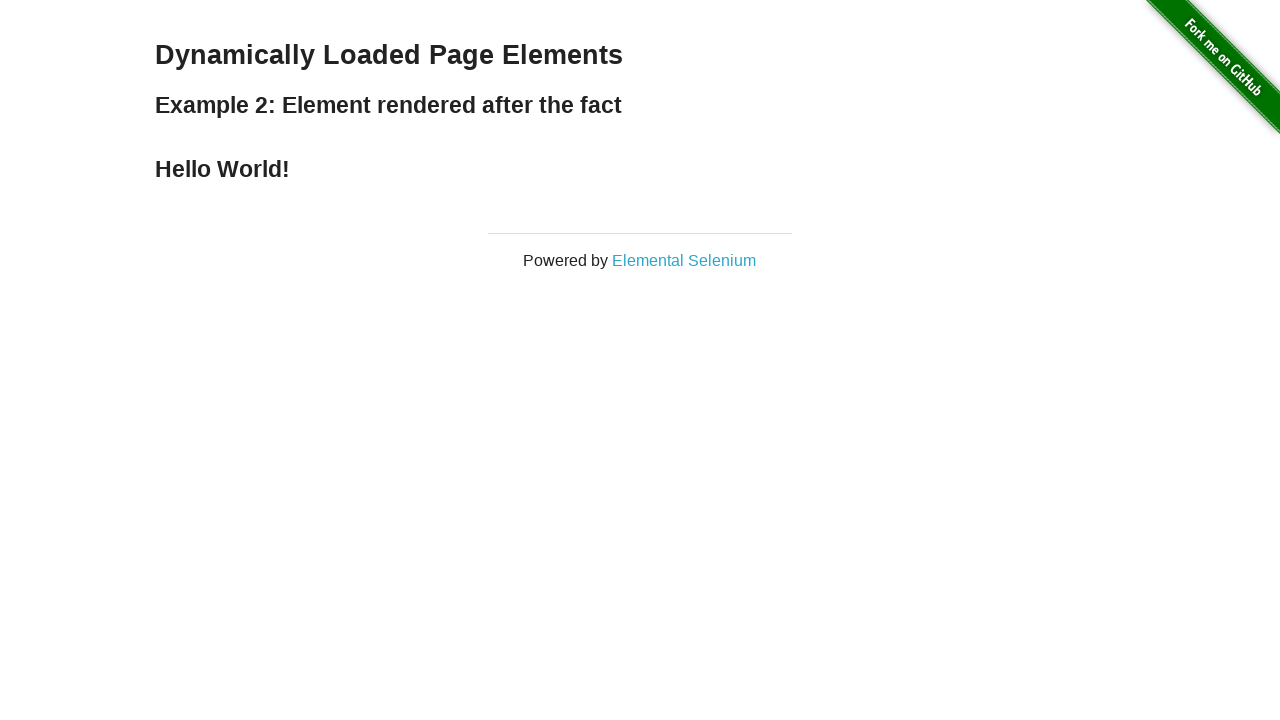

Printed finish text to console
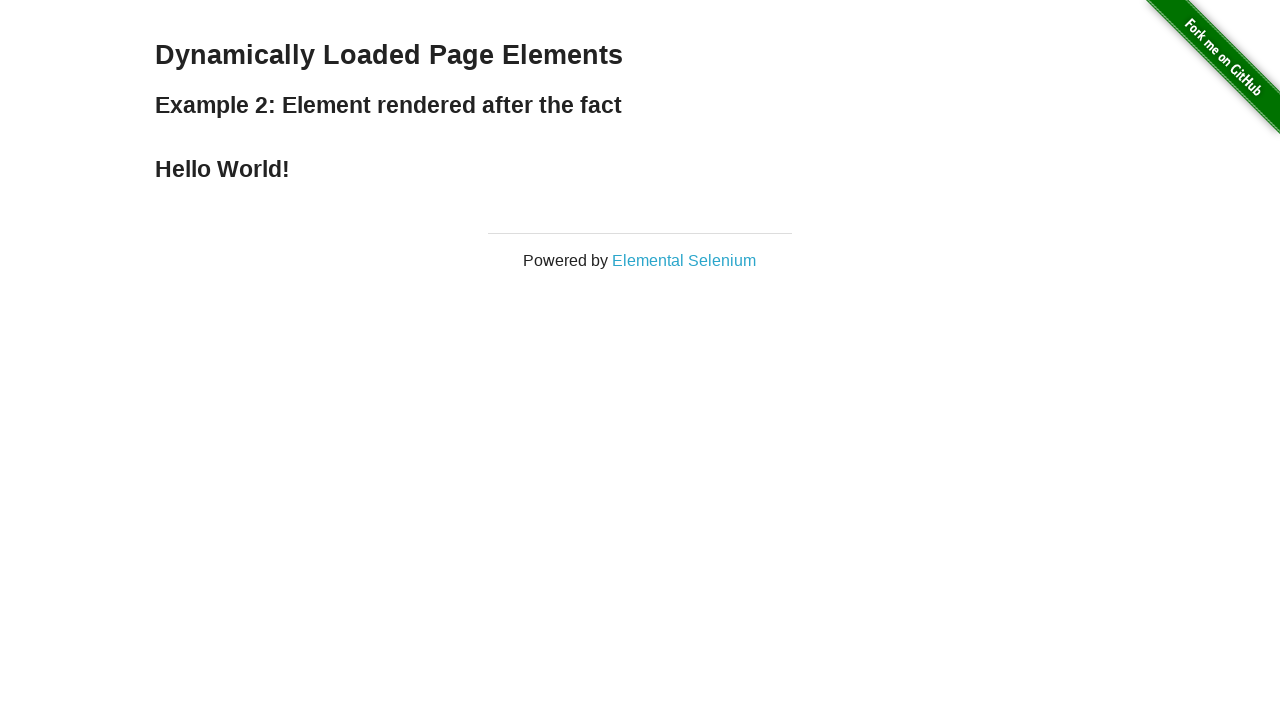

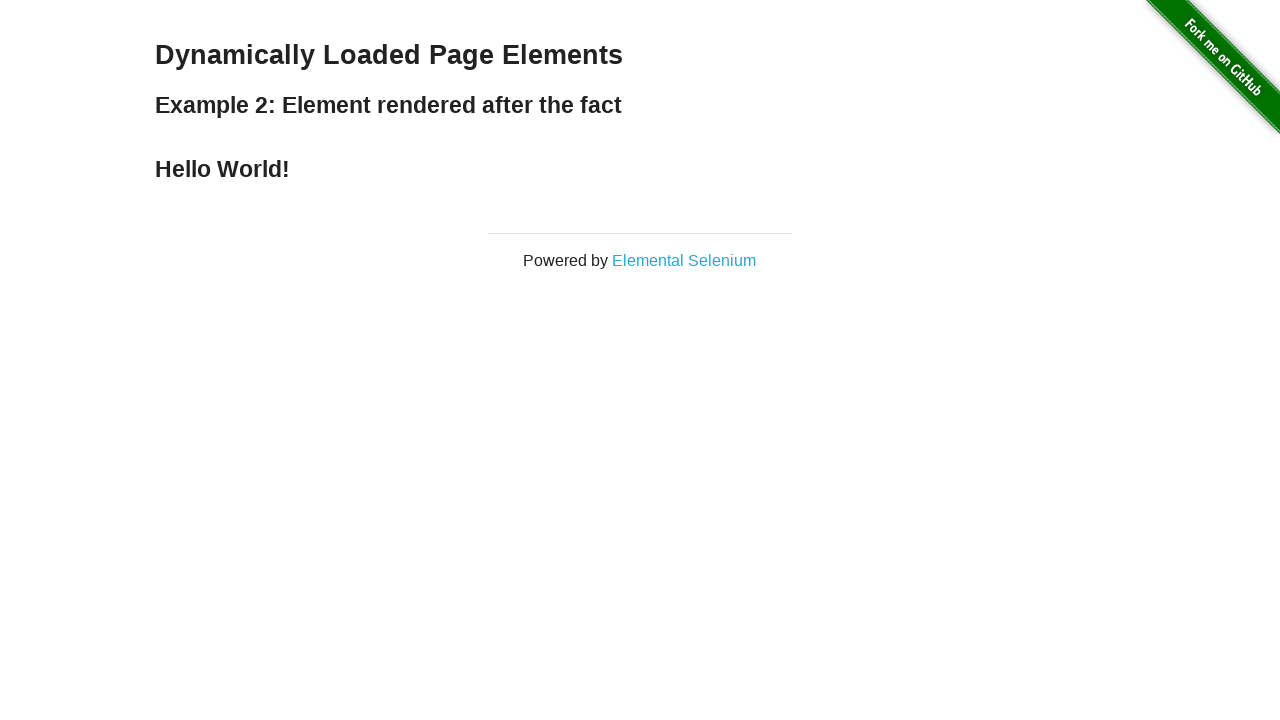